Tests context menu functionality by navigating to the context menu page, right-clicking on a designated area to trigger a JavaScript alert, and accepting the alert

Starting URL: https://the-internet.herokuapp.com/

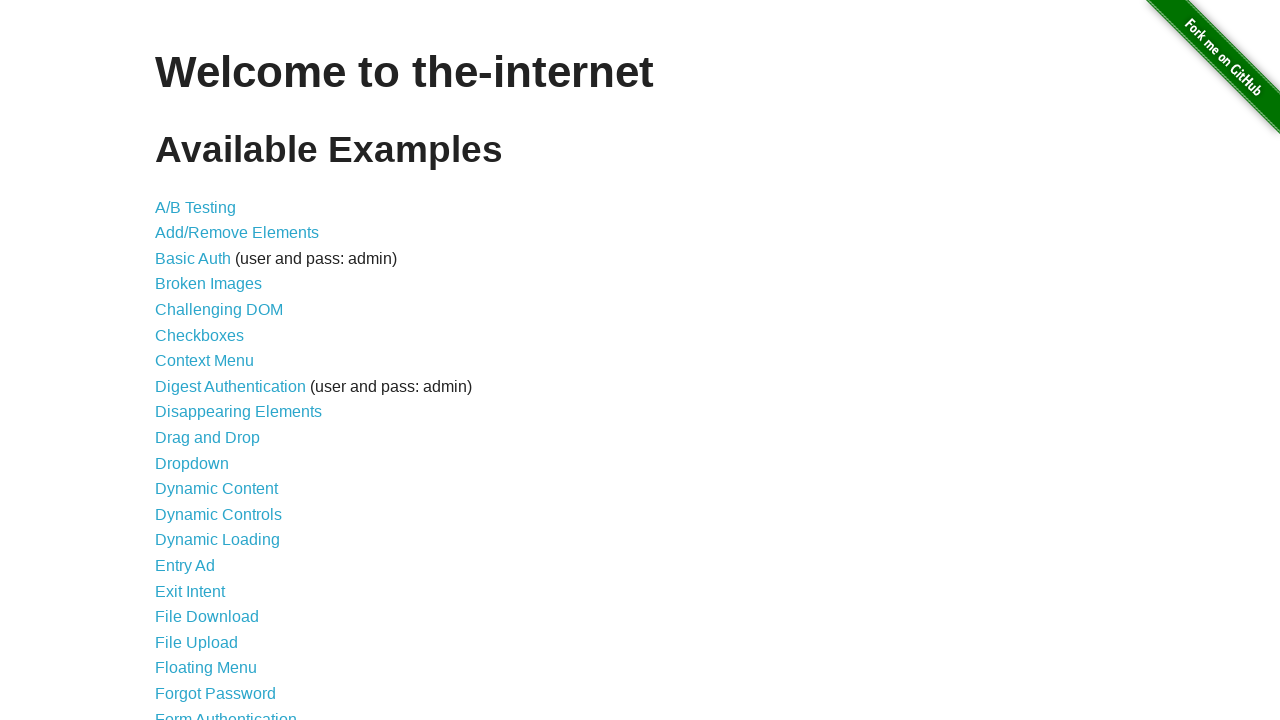

Clicked on Context Menu link at (204, 361) on xpath=//a[contains(text(),'Context Menu')]
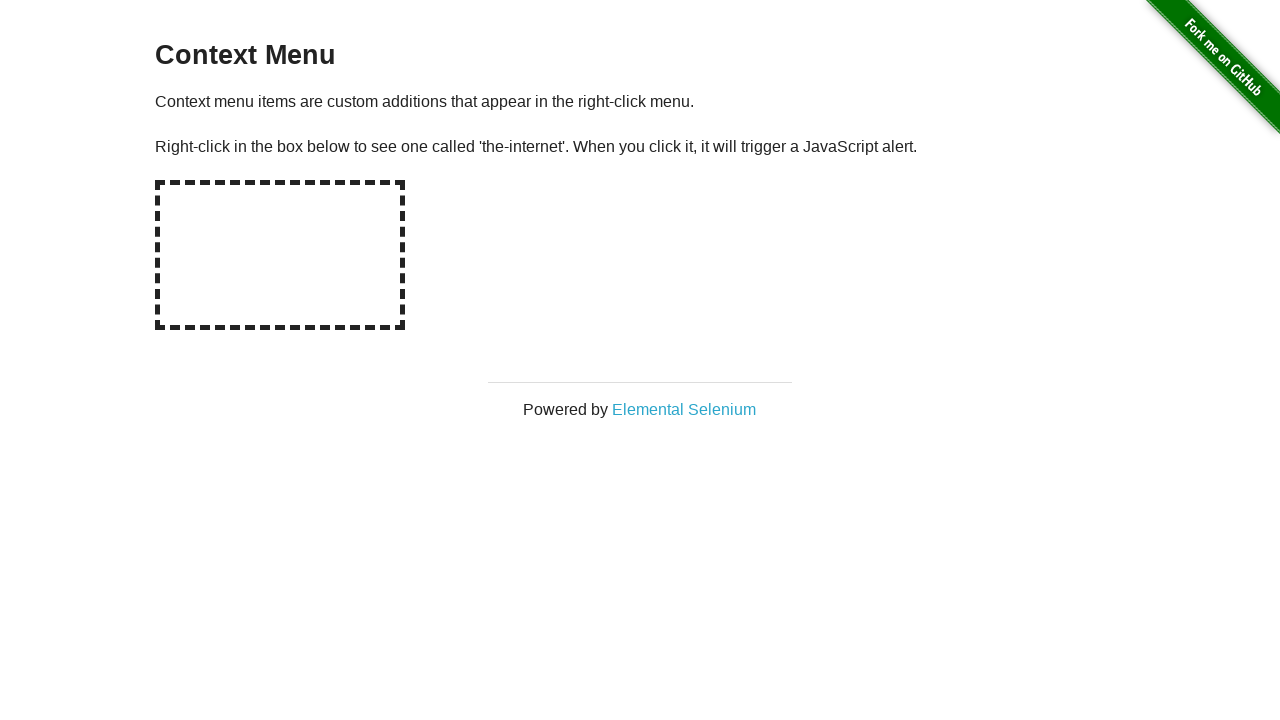

Context Menu page title loaded and verified
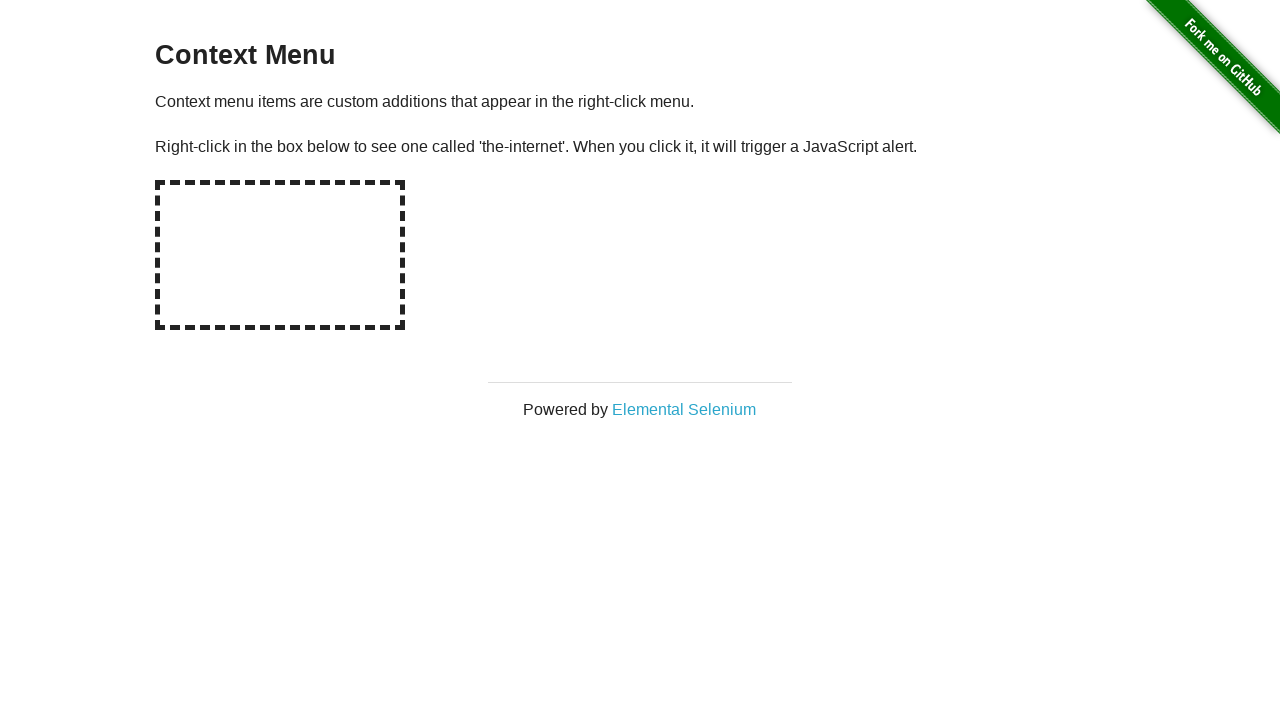

Set up dialog handler to accept alerts
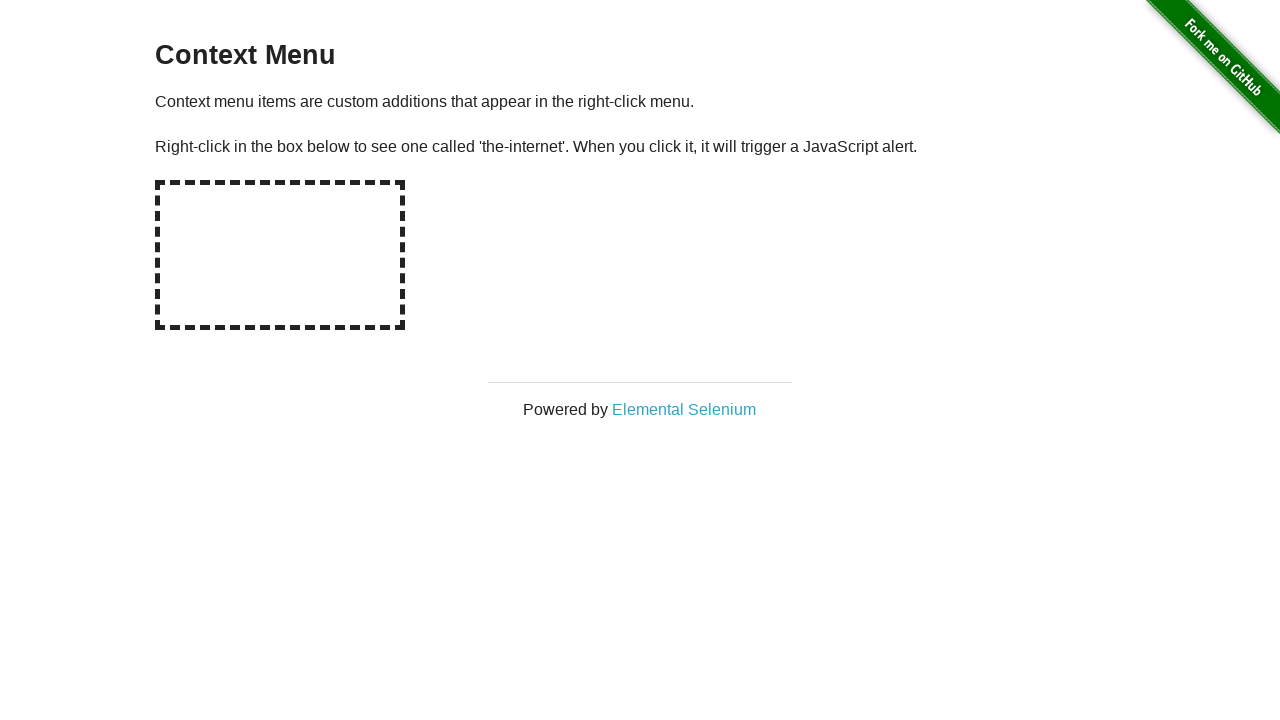

Right-clicked on hot-spot element to trigger context menu at (280, 255) on #hot-spot
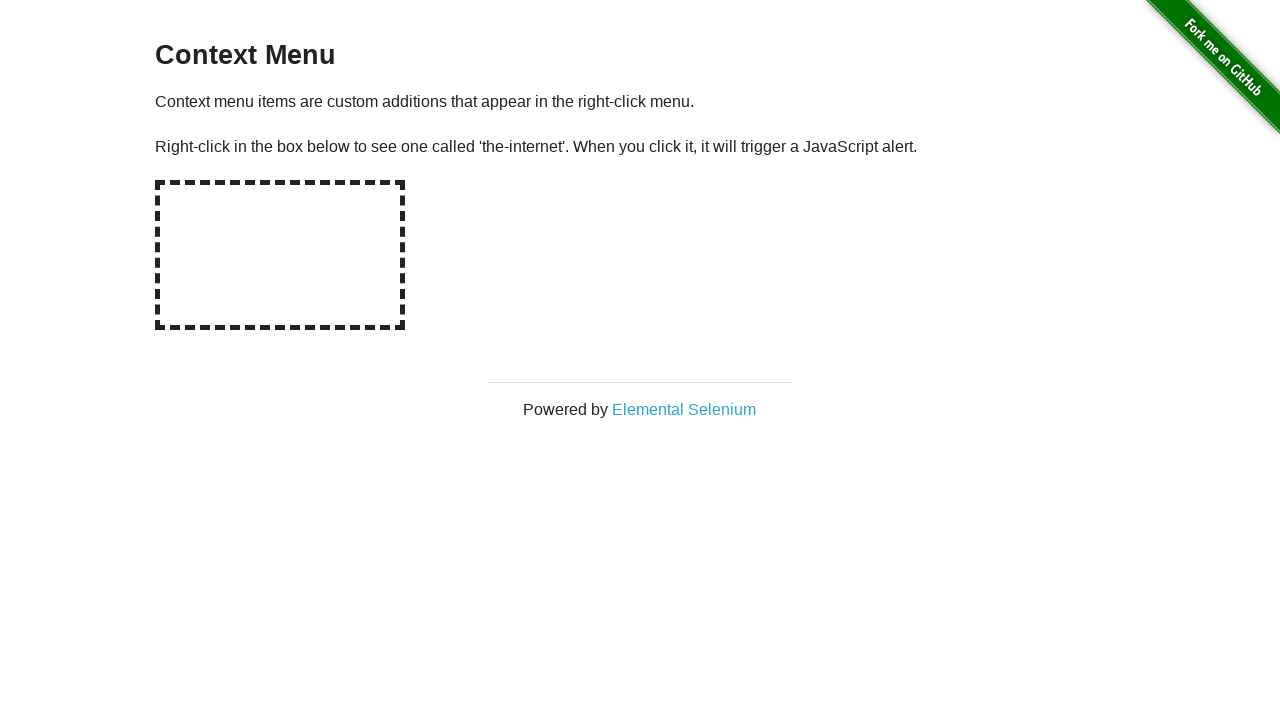

Waited for dialog to be handled
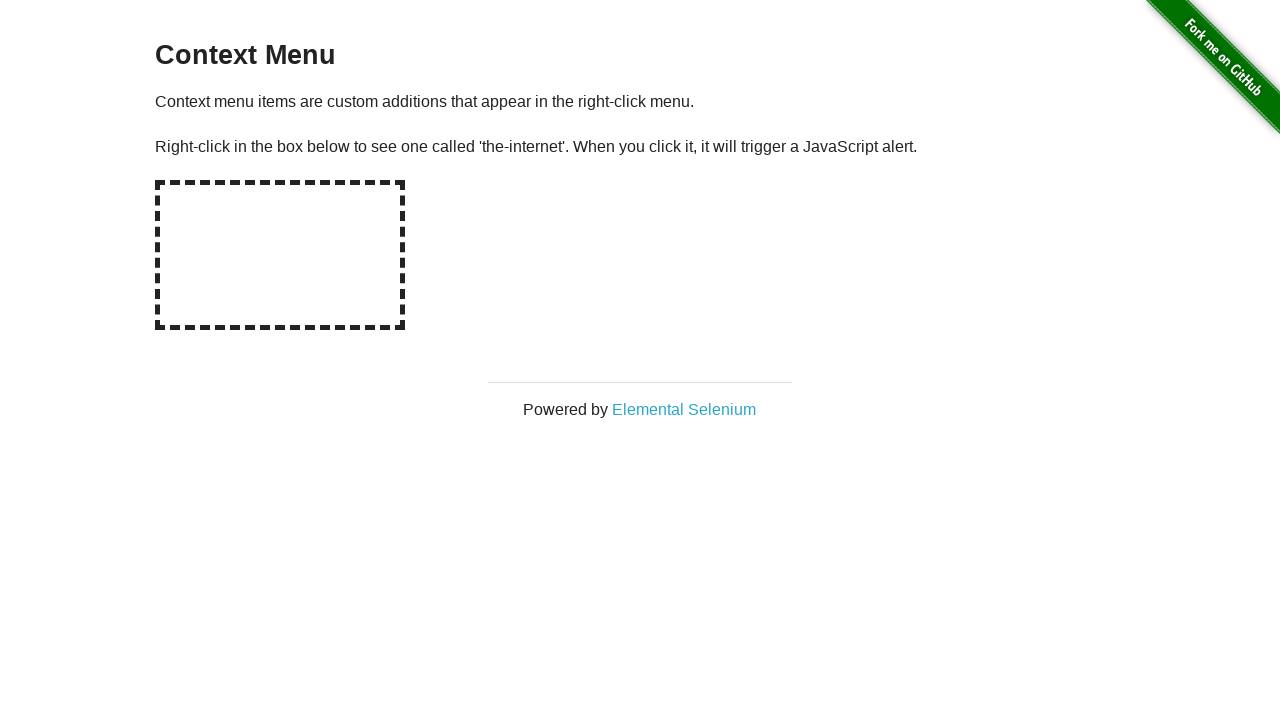

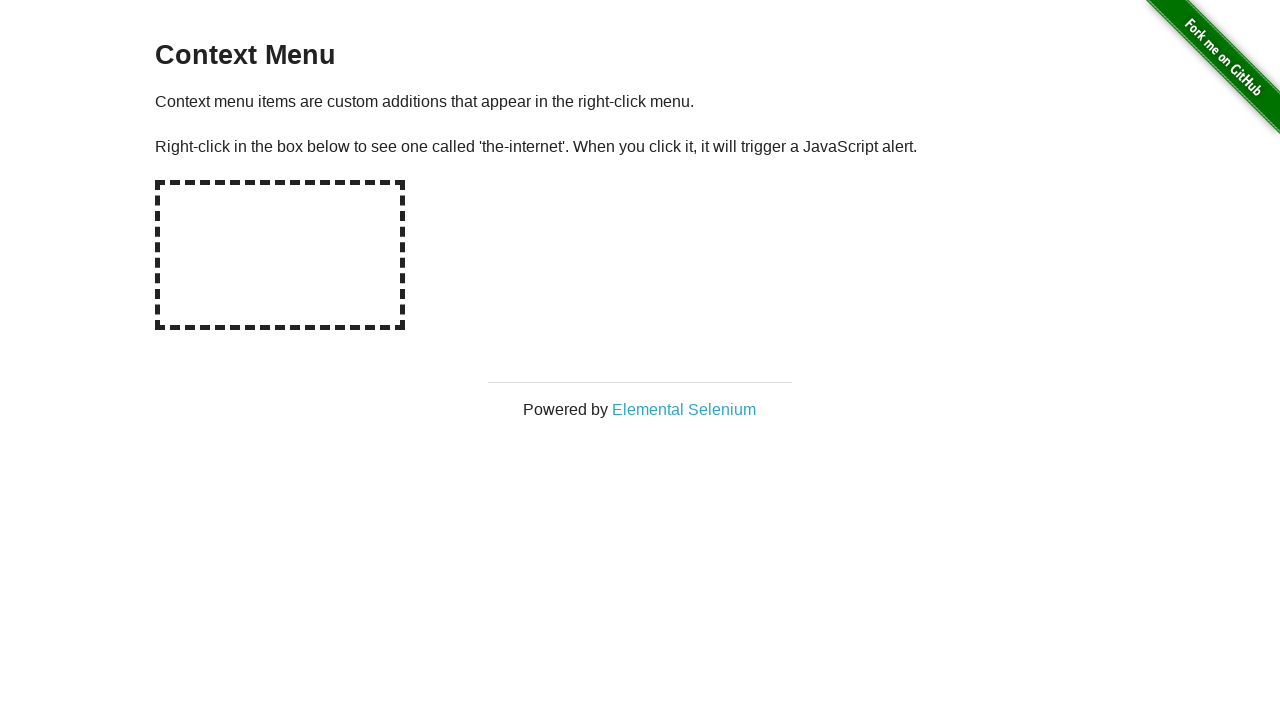